Tests click and hold functionality on a button element by performing a sustained click and then releasing it

Starting URL: https://demoqa.com/buttons

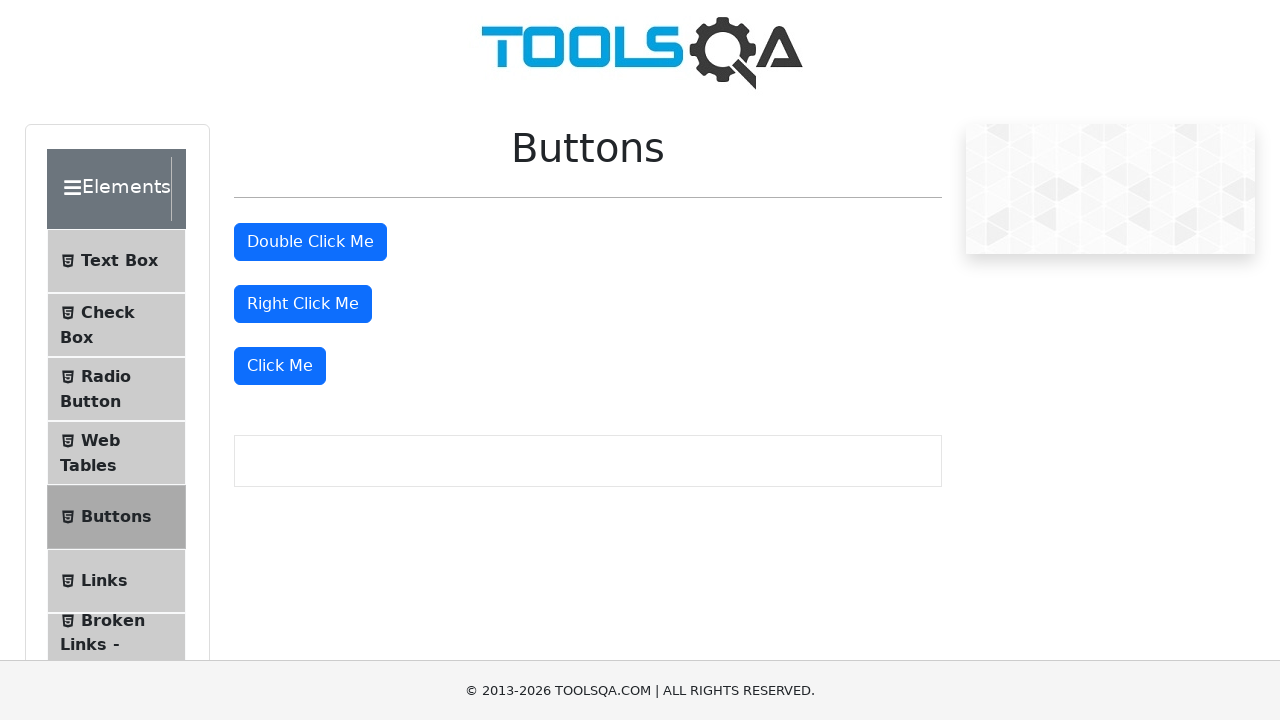

Located the 'Click Me' button
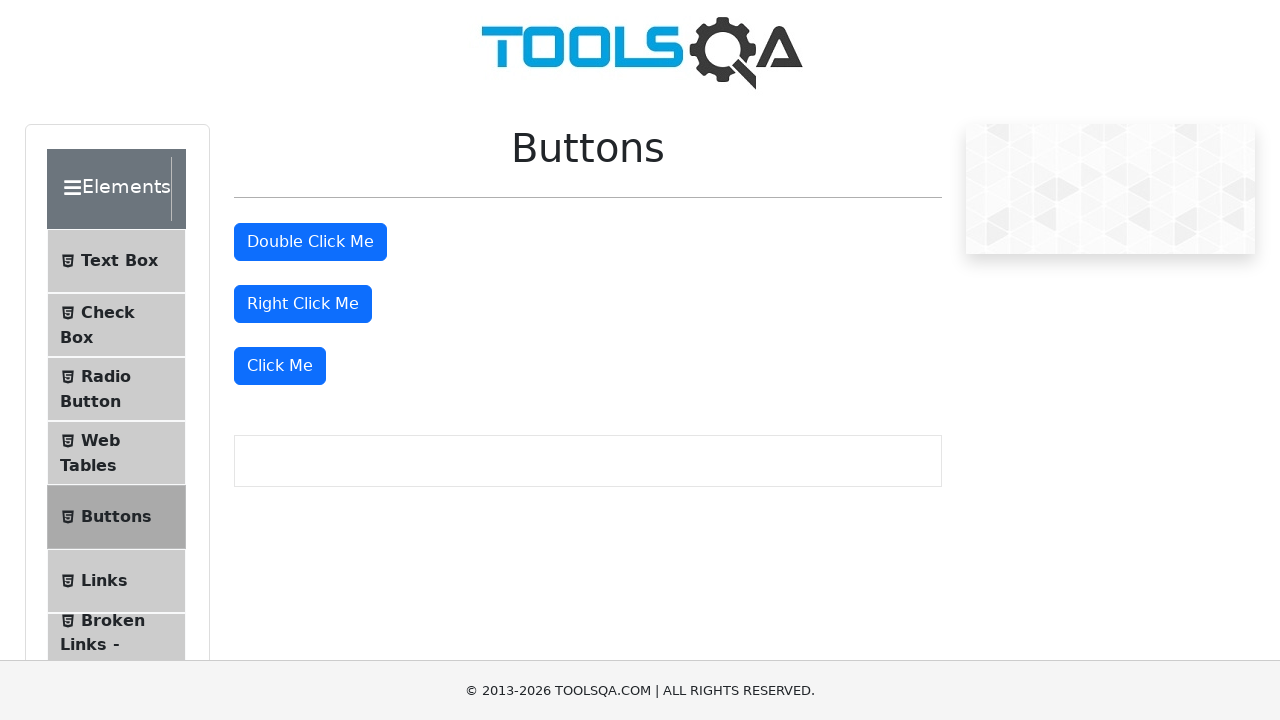

Hovered over the 'Click Me' button at (280, 366) on xpath=//button[.='Click Me']
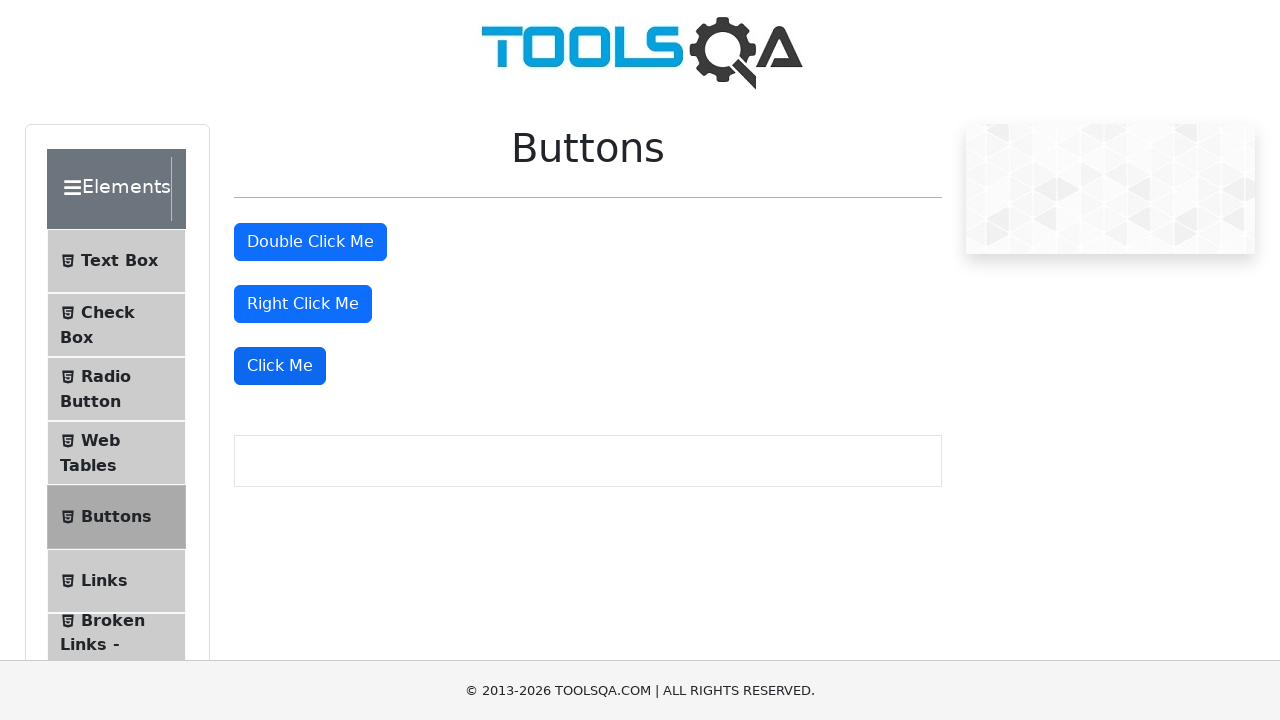

Pressed mouse button down to start click and hold at (280, 366)
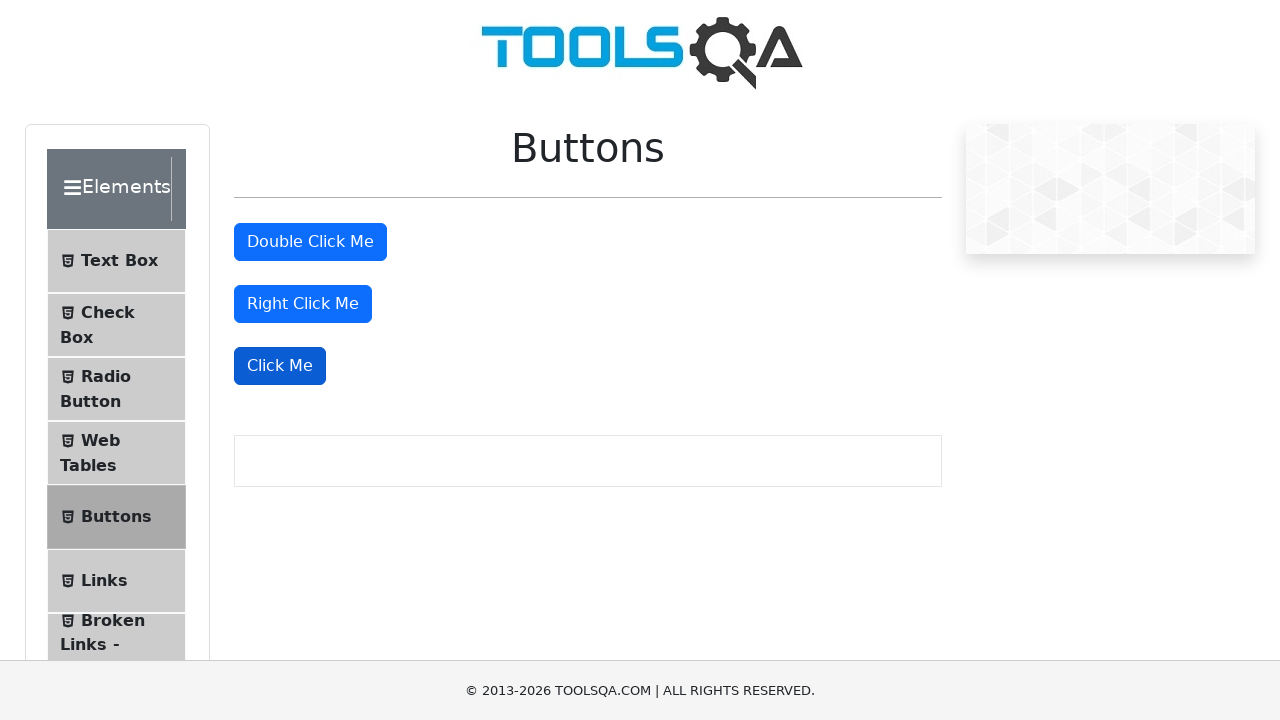

Held mouse button down for 2 seconds
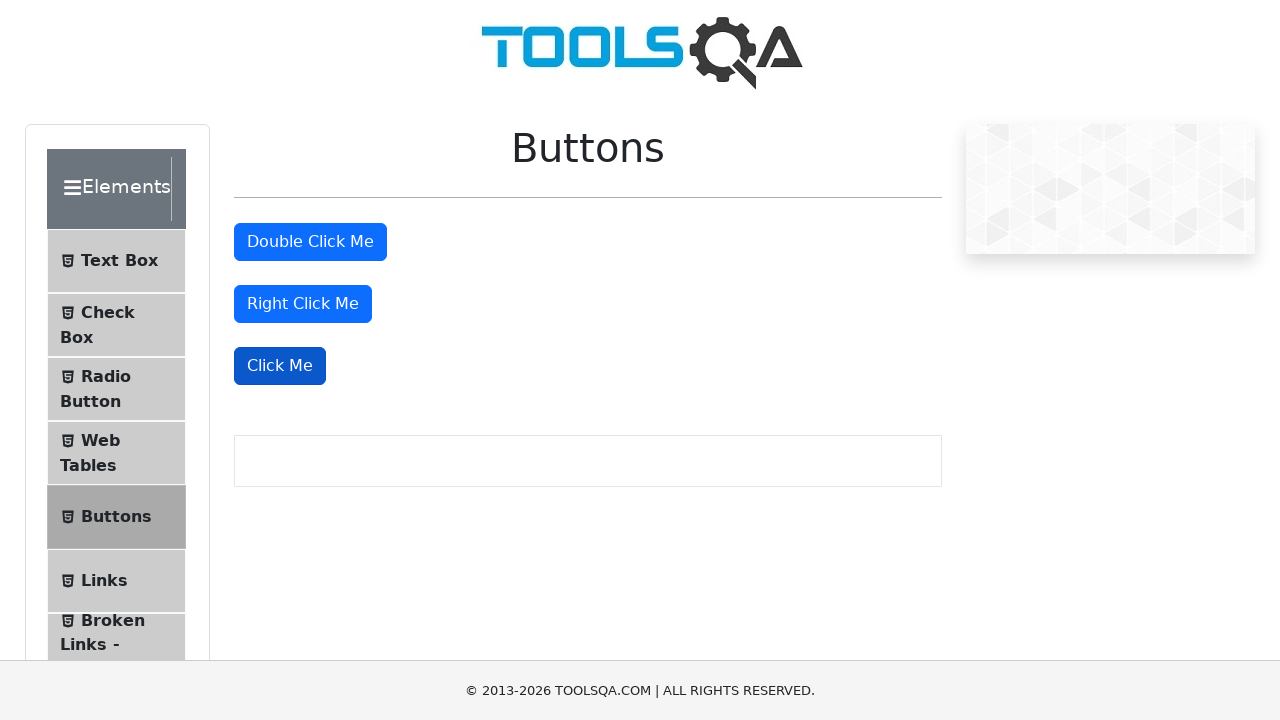

Released mouse button to complete click and hold action at (280, 366)
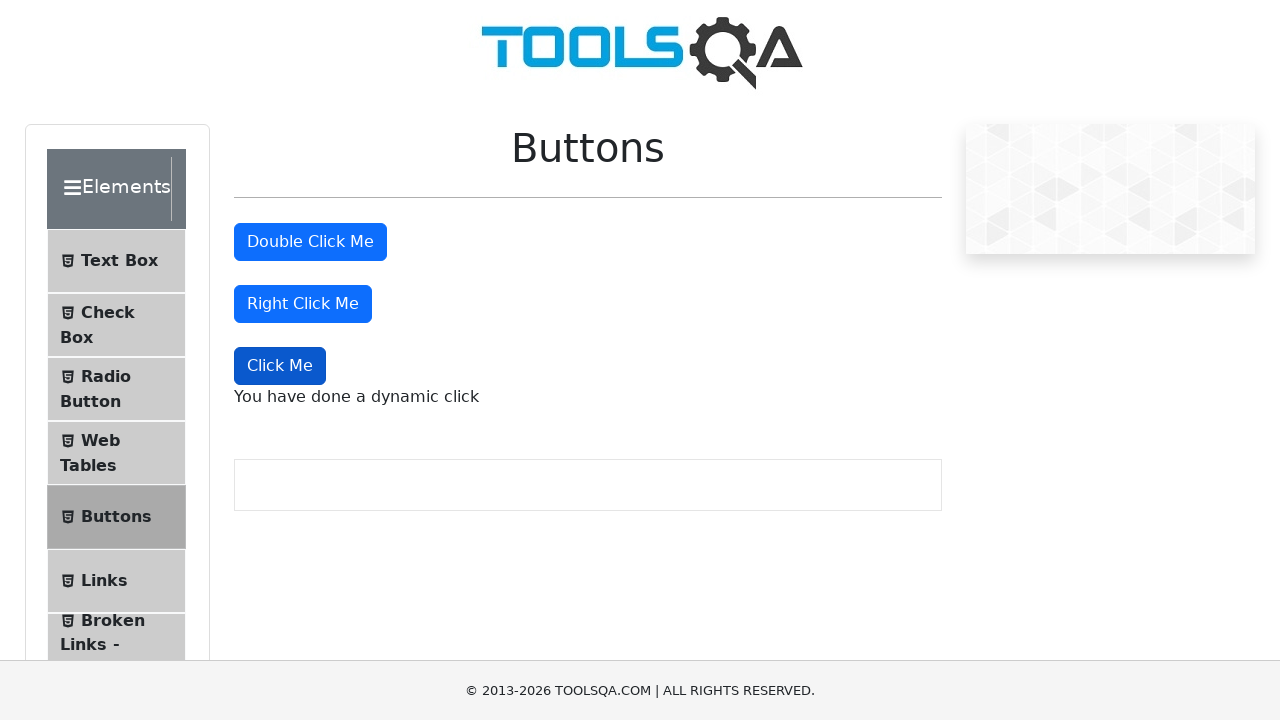

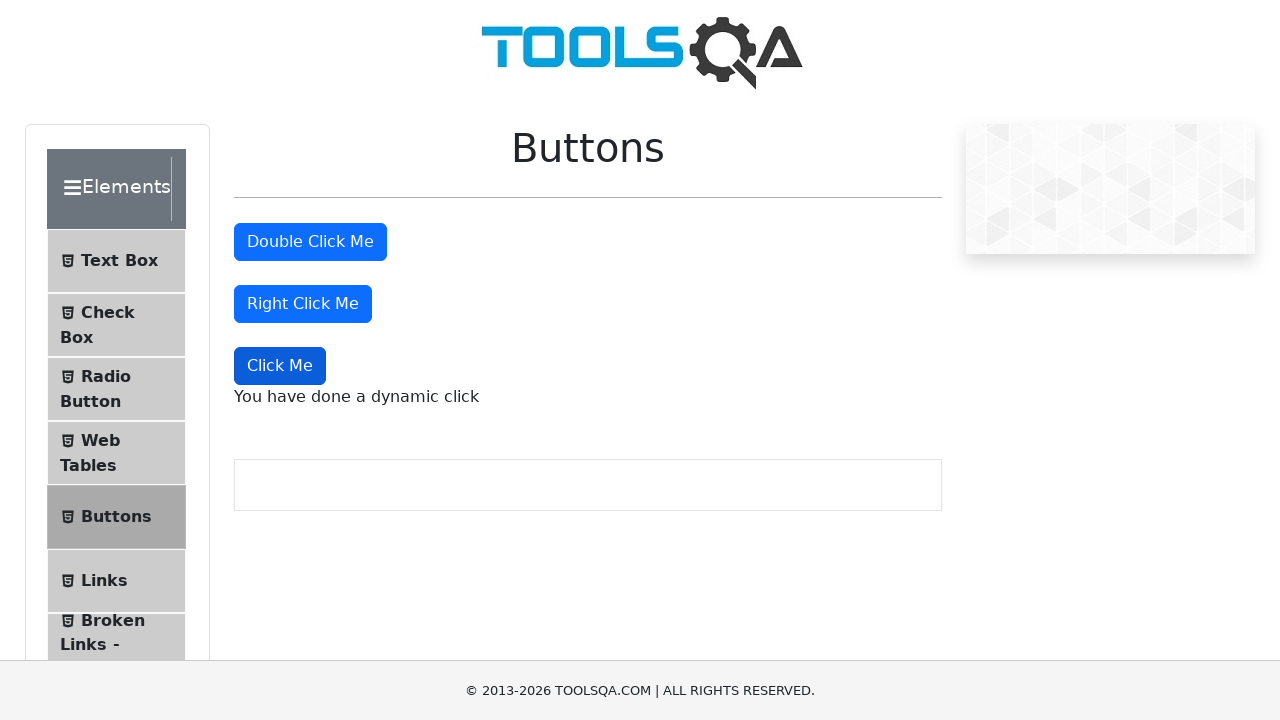